Creates a new todo item with the text "Make tests" and verifies it appears in the list

Starting URL: https://todomvc.com/examples/react/dist/

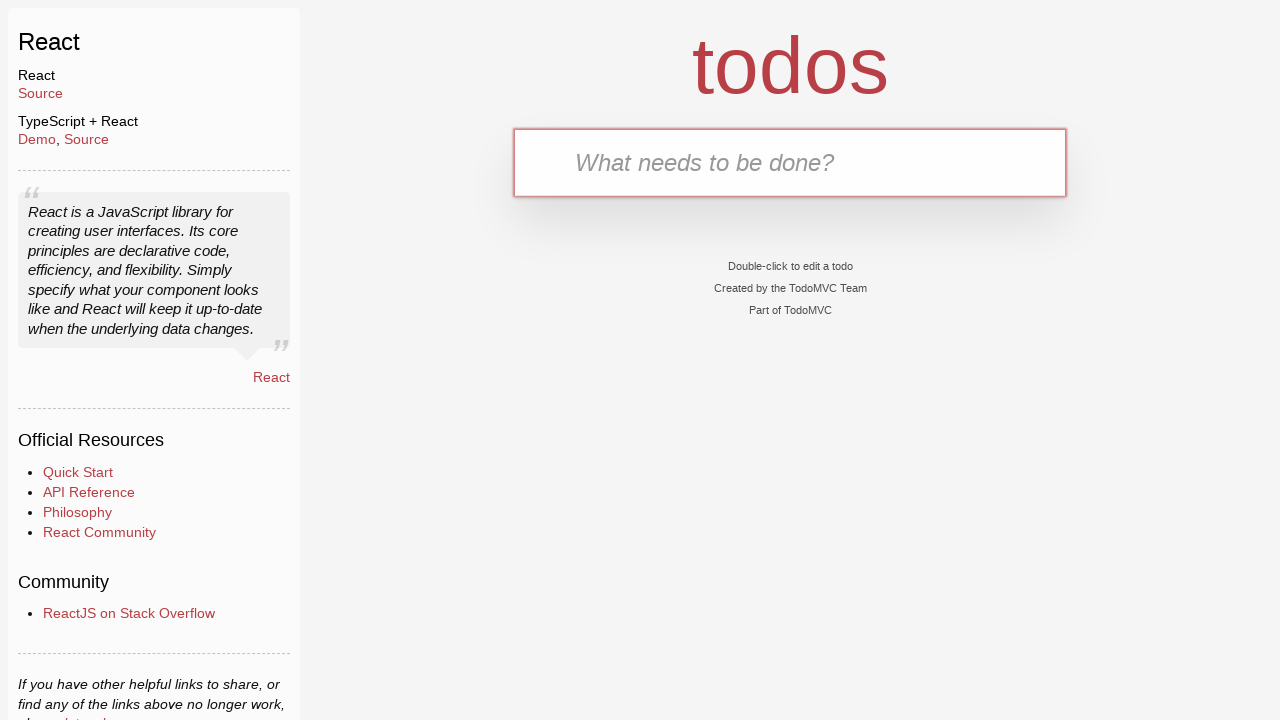

Filled new todo input field with 'Make tests' on .new-todo
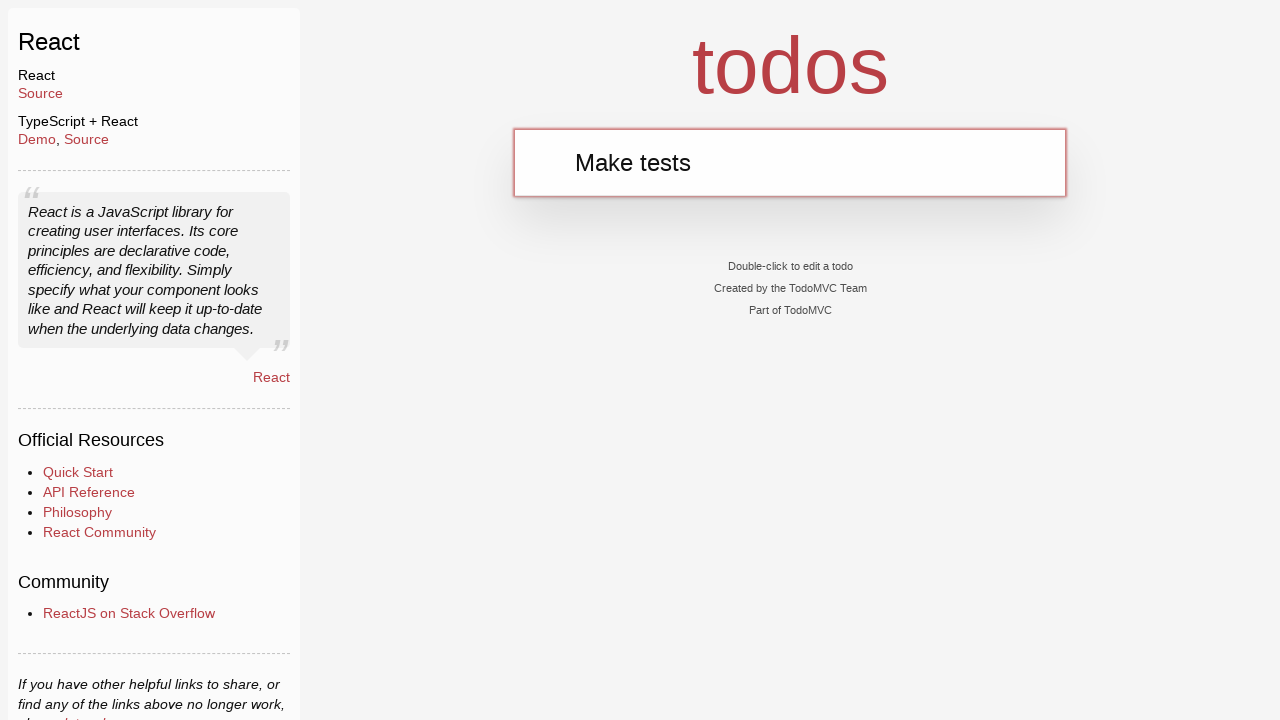

Pressed Enter to create the new todo item on .new-todo
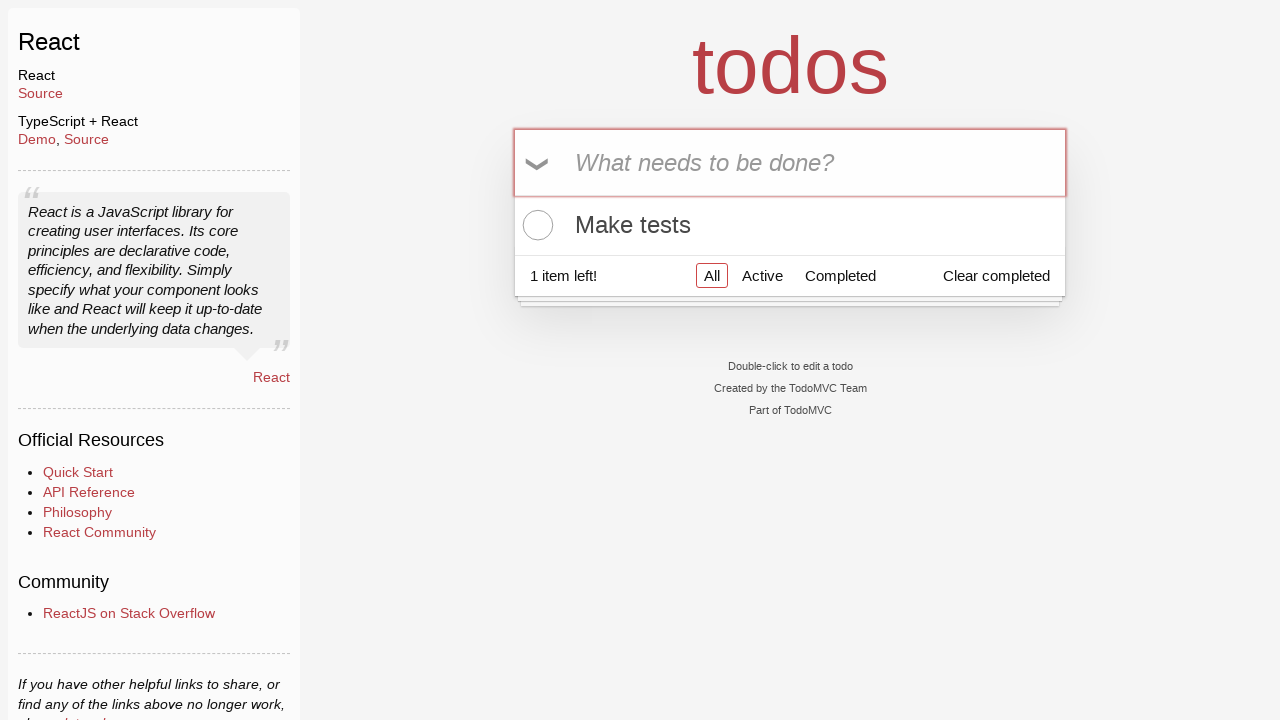

Todo list item appeared in the DOM
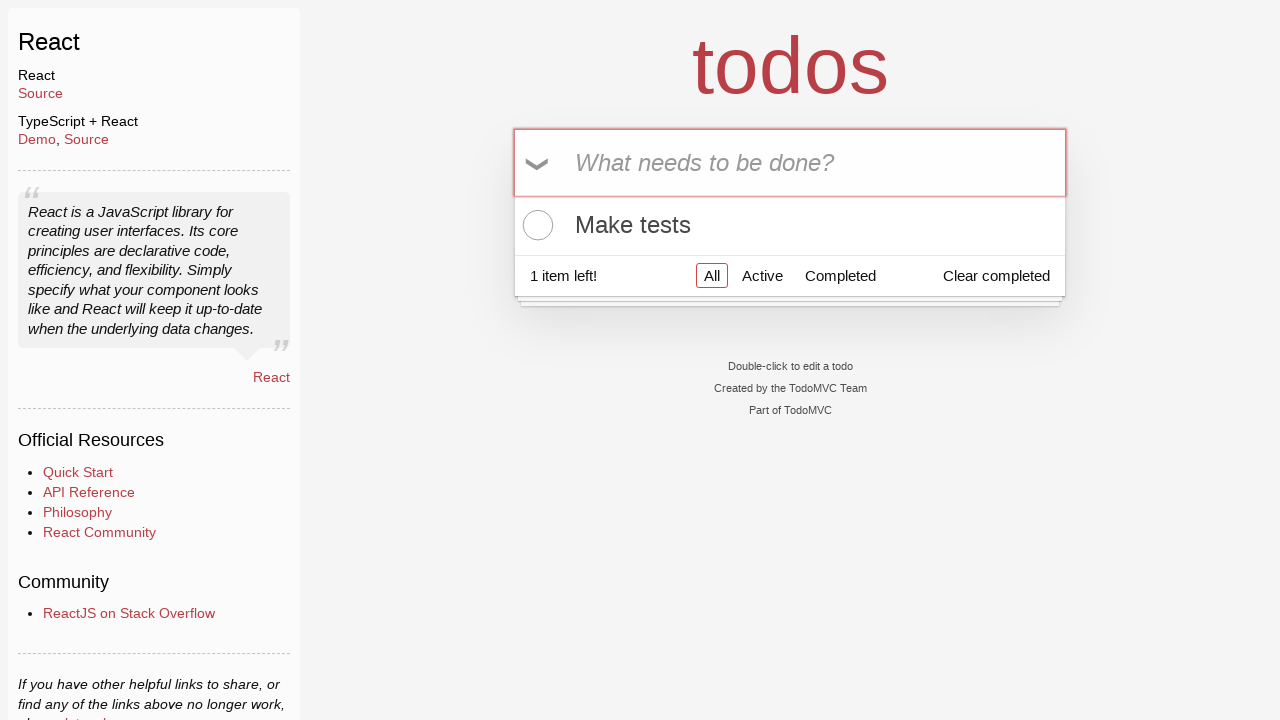

Retrieved first todo item label element
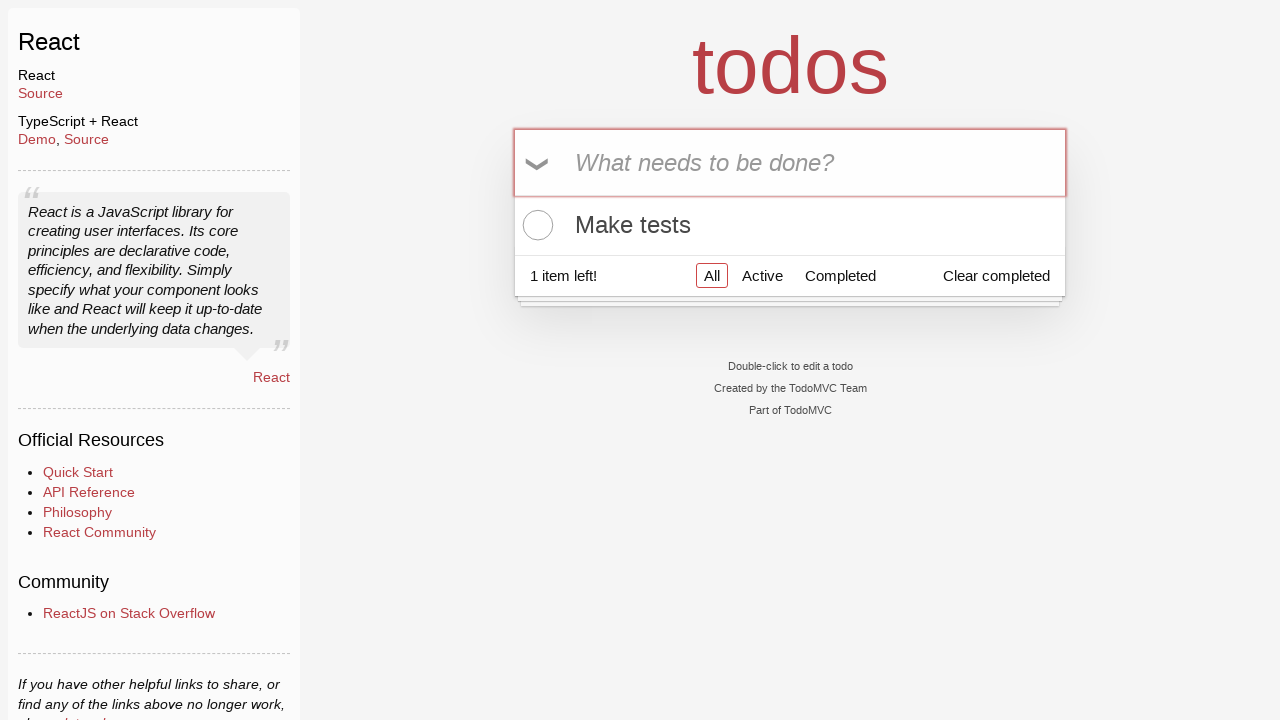

Verified first todo item text is 'Make tests'
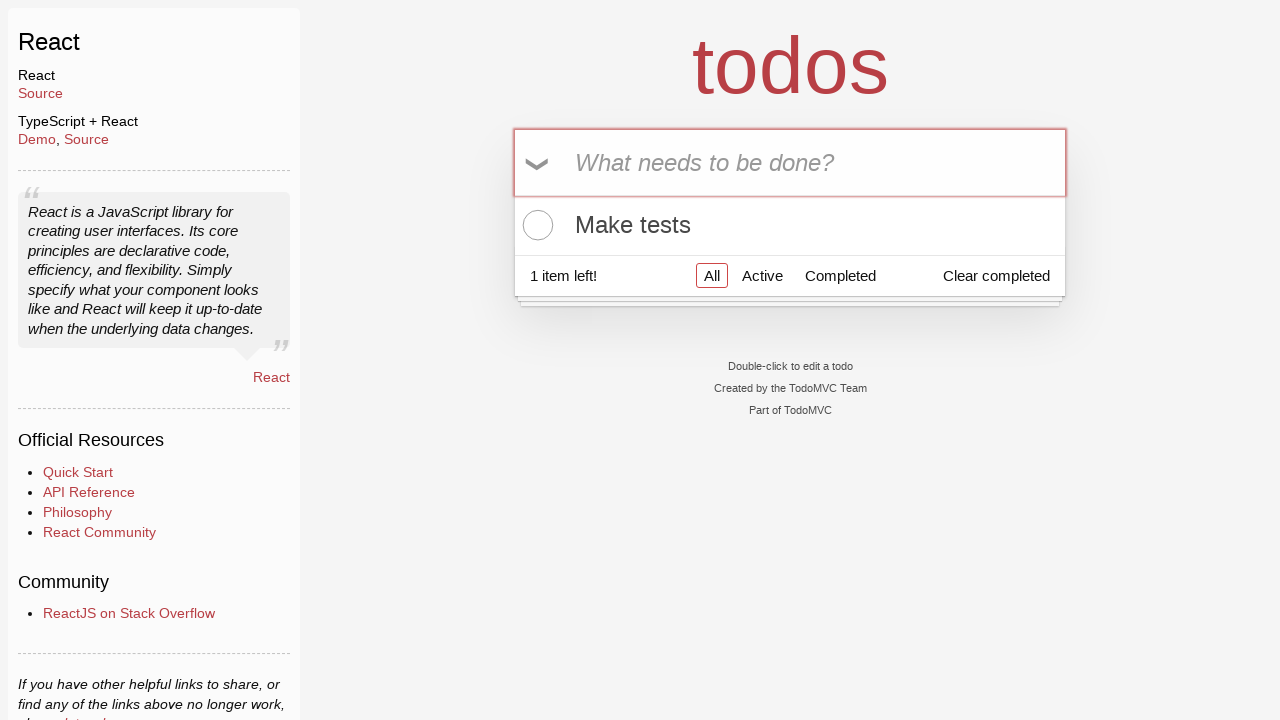

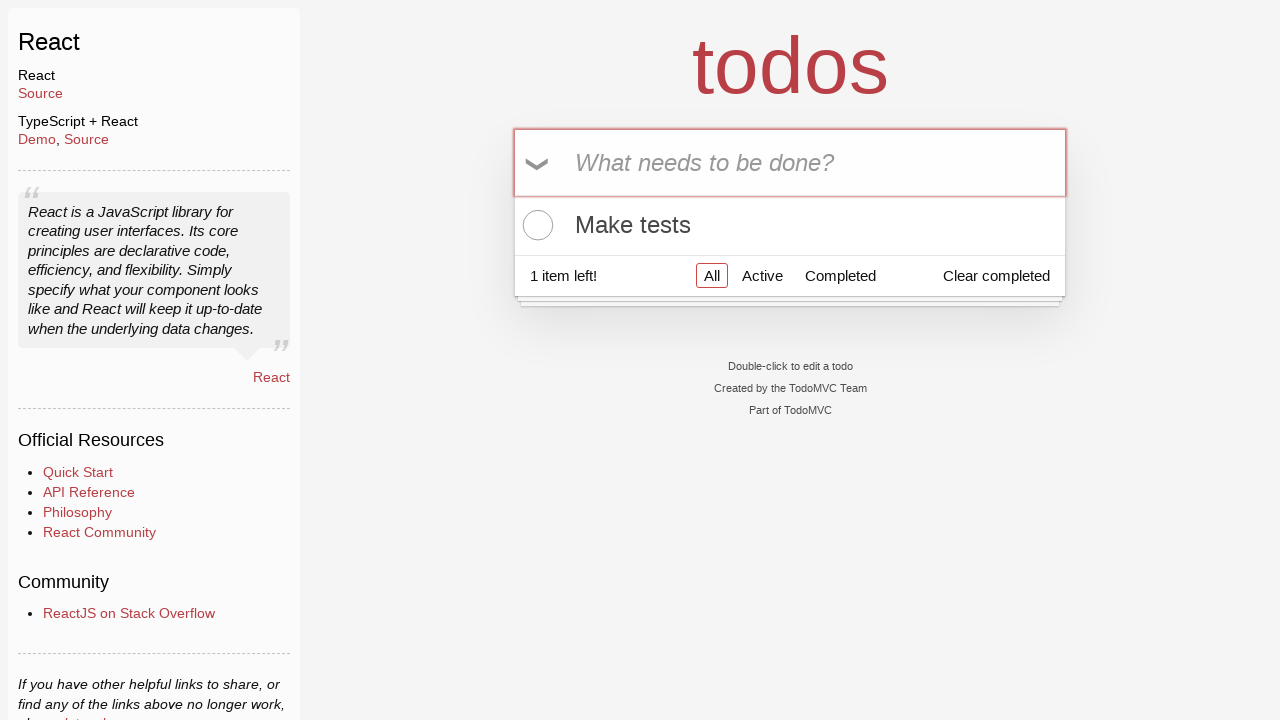